Tests the game start functionality on a Japanese insurance game by finding and clicking the "ゲームをプレイ" (Play Game) button and waiting for the game to transition.

Starting URL: https://shishihs.github.io/insurance_self_game/

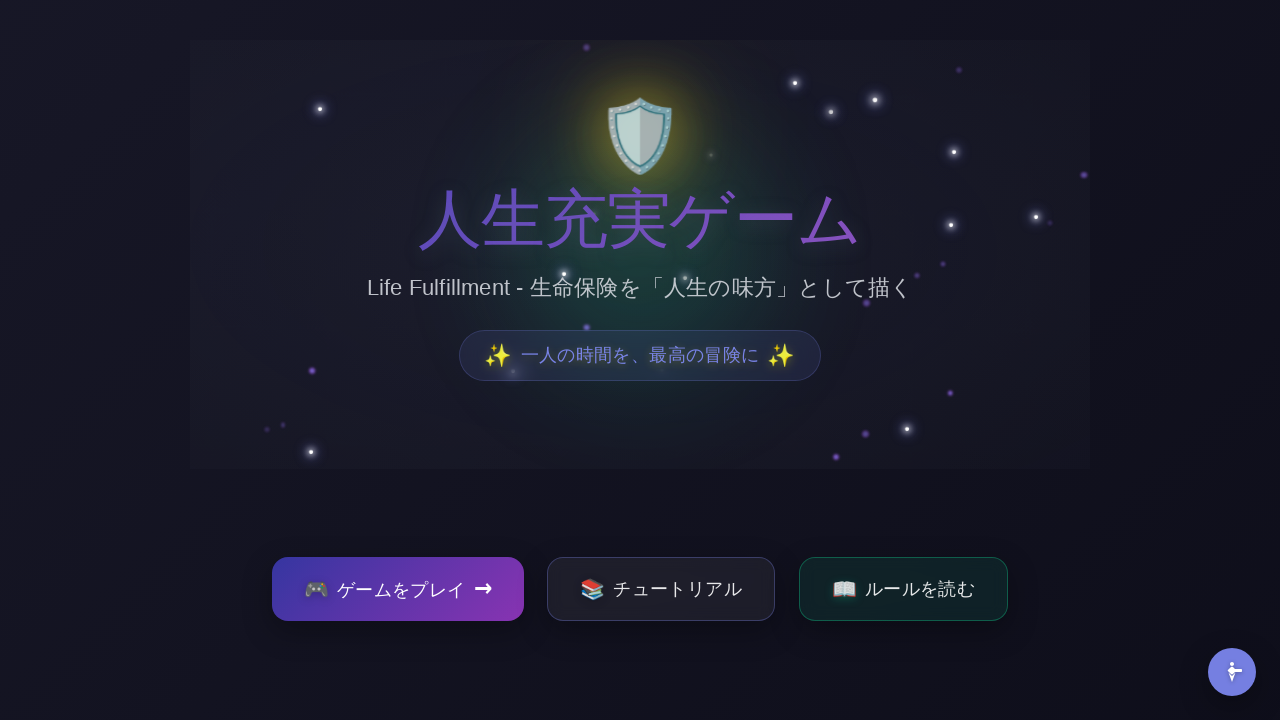

Waited for page to reach networkidle state
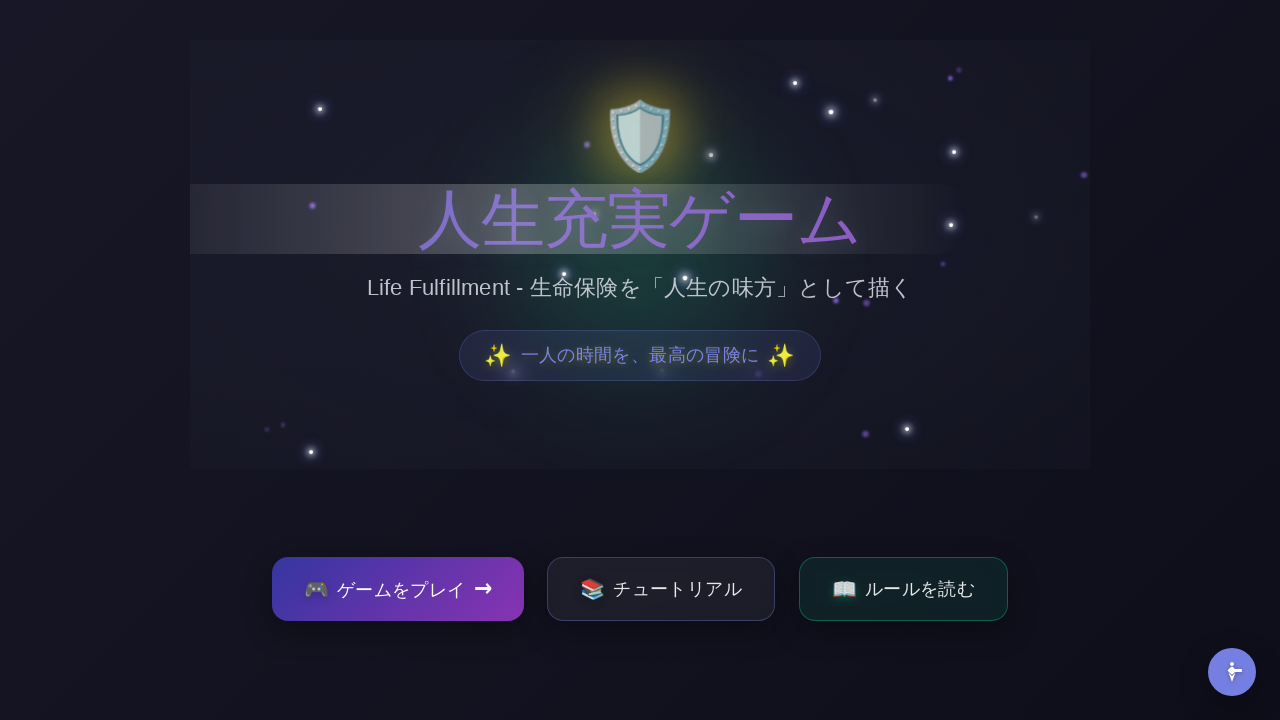

Waited 3 seconds for page to stabilize
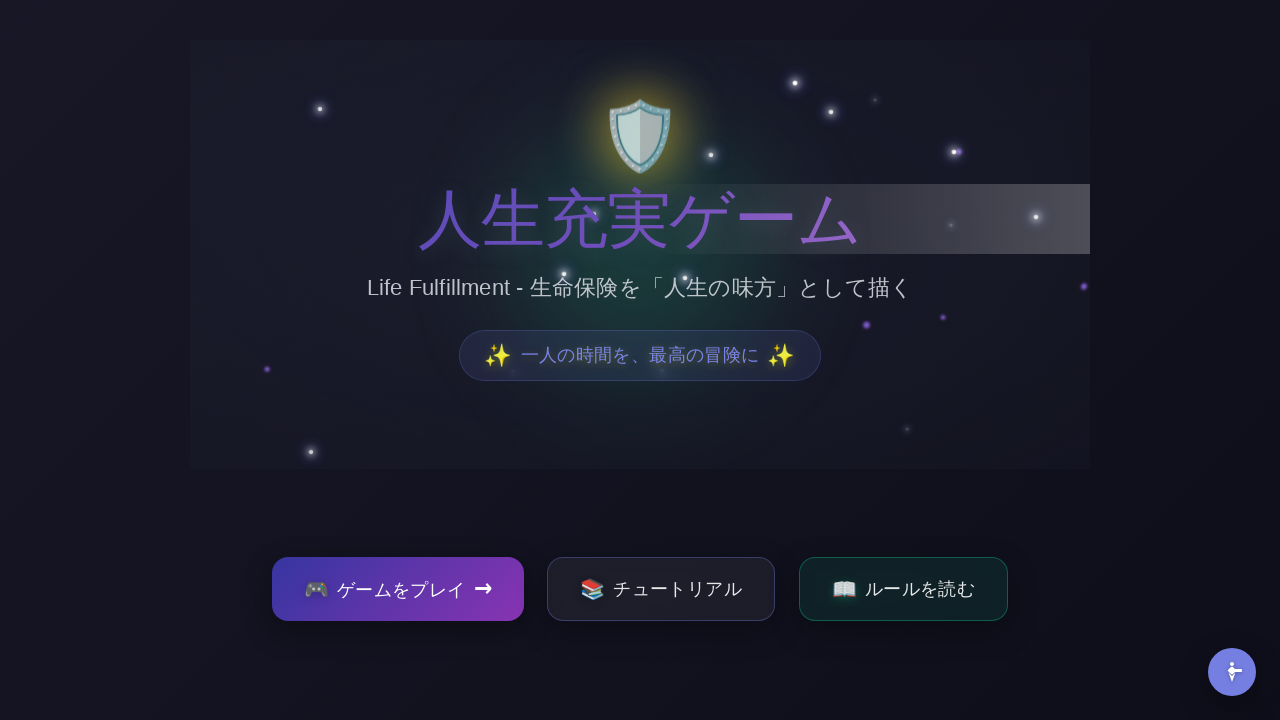

Found and clicked the 'ゲームをプレイ' (Play Game) button using selector: button:has-text("ゲームをプレイ") at (398, 589) on button:has-text("ゲームをプレイ") >> nth=0
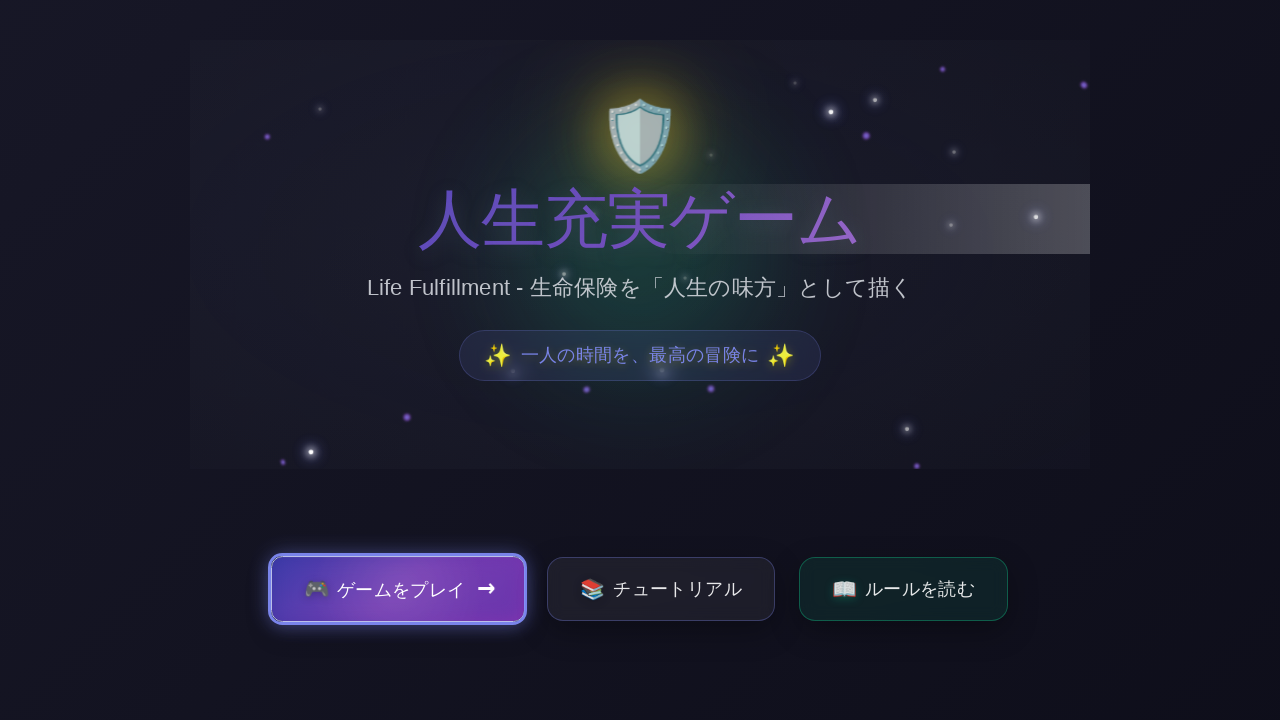

Waited 3 seconds for game transition to complete
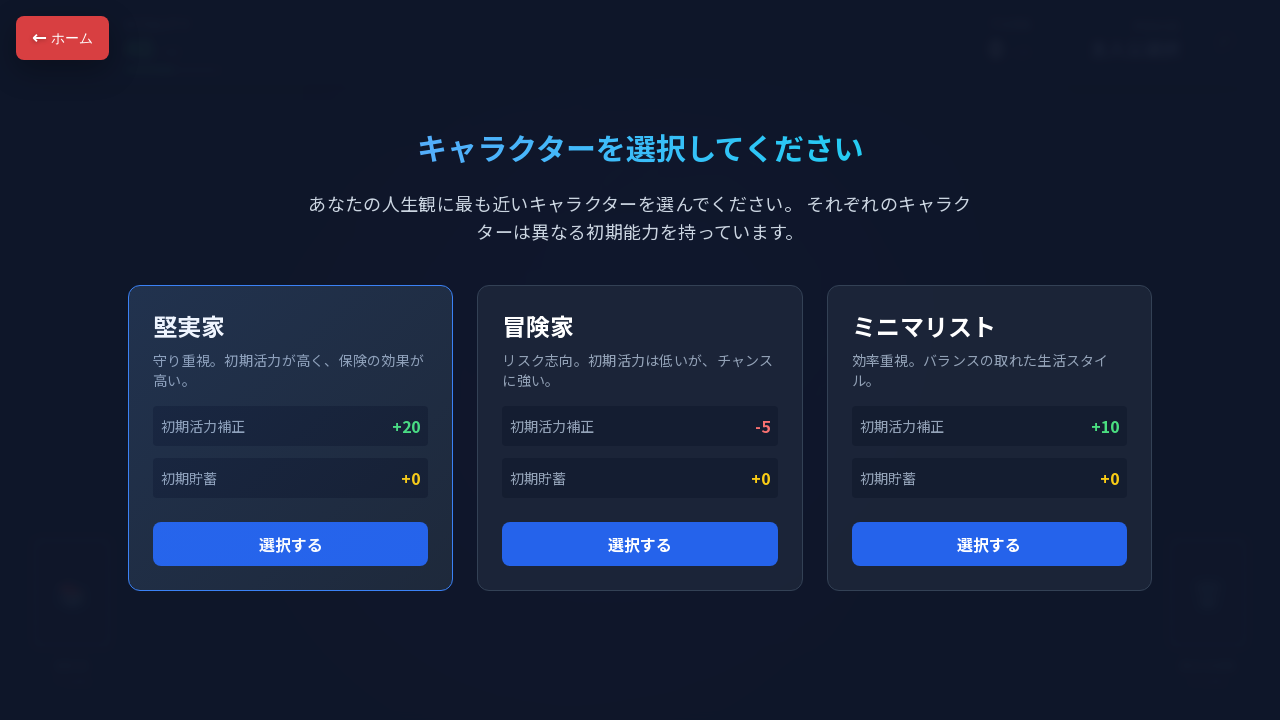

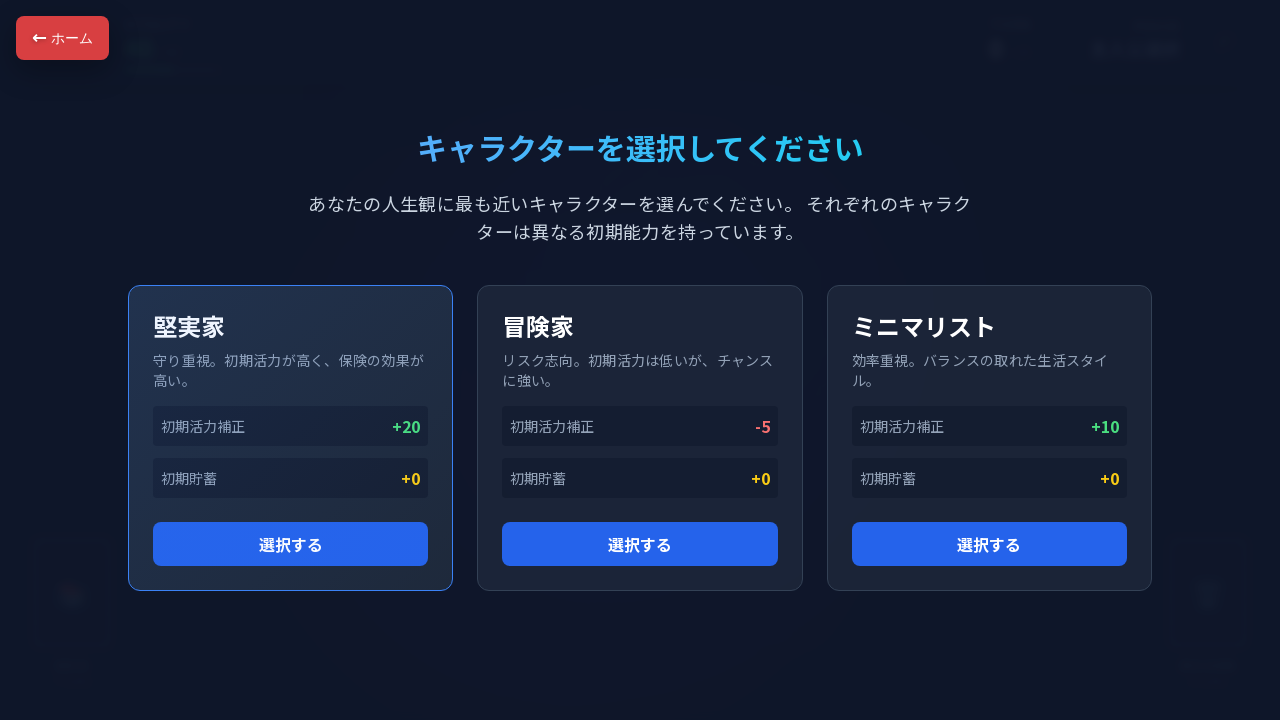